Tests fixed header web table by verifying table structure and cell accessibility.

Starting URL: https://rahulshettyacademy.com/AutomationPractice/

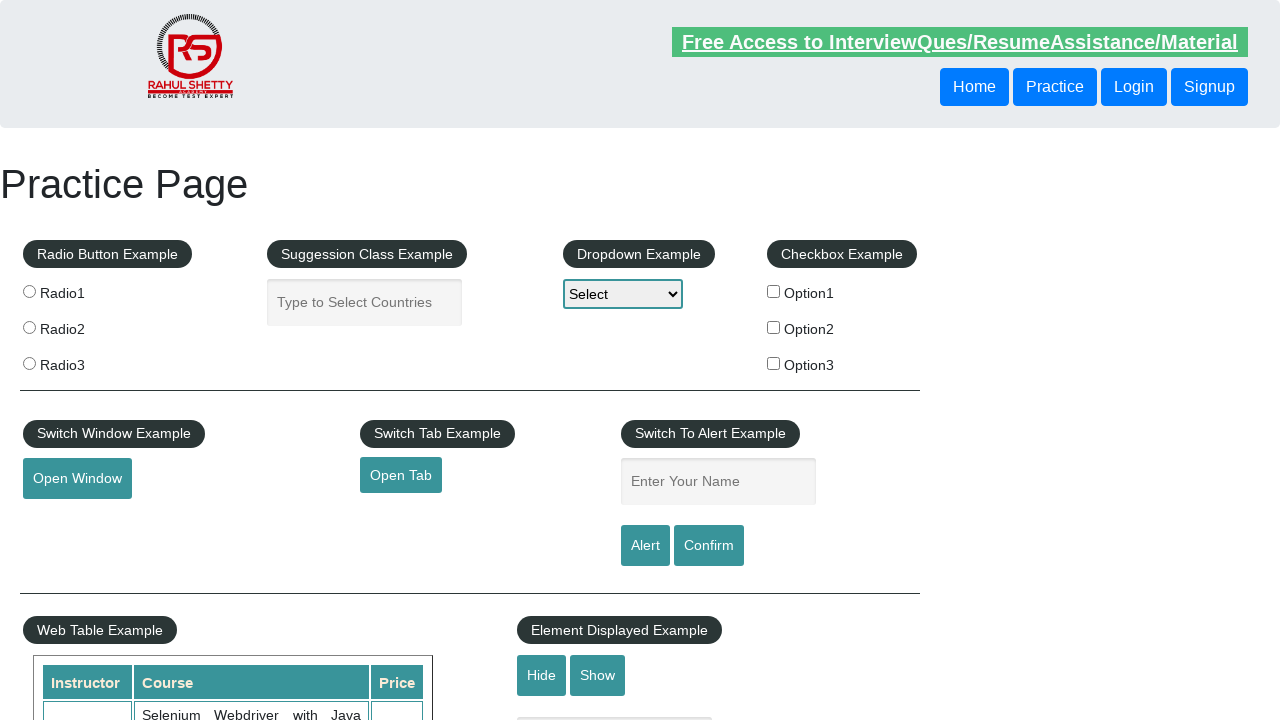

Fixed header table loaded and ready
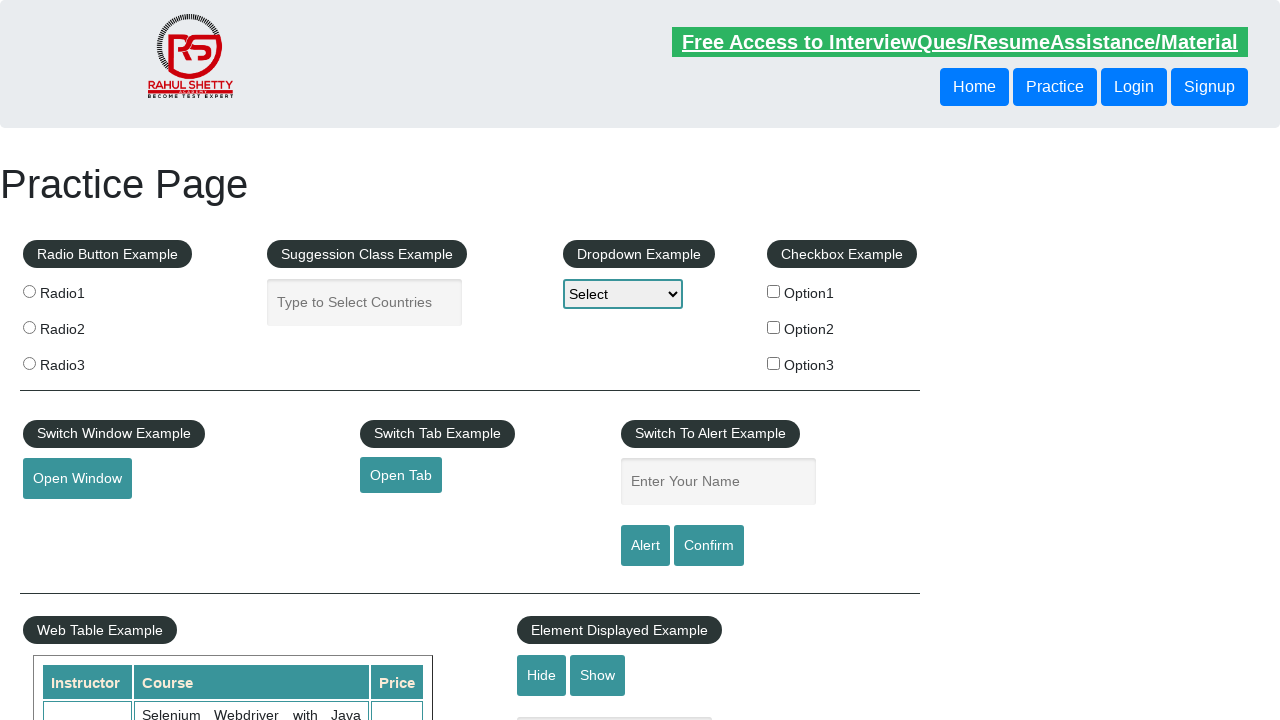

Located the fixed header web table element
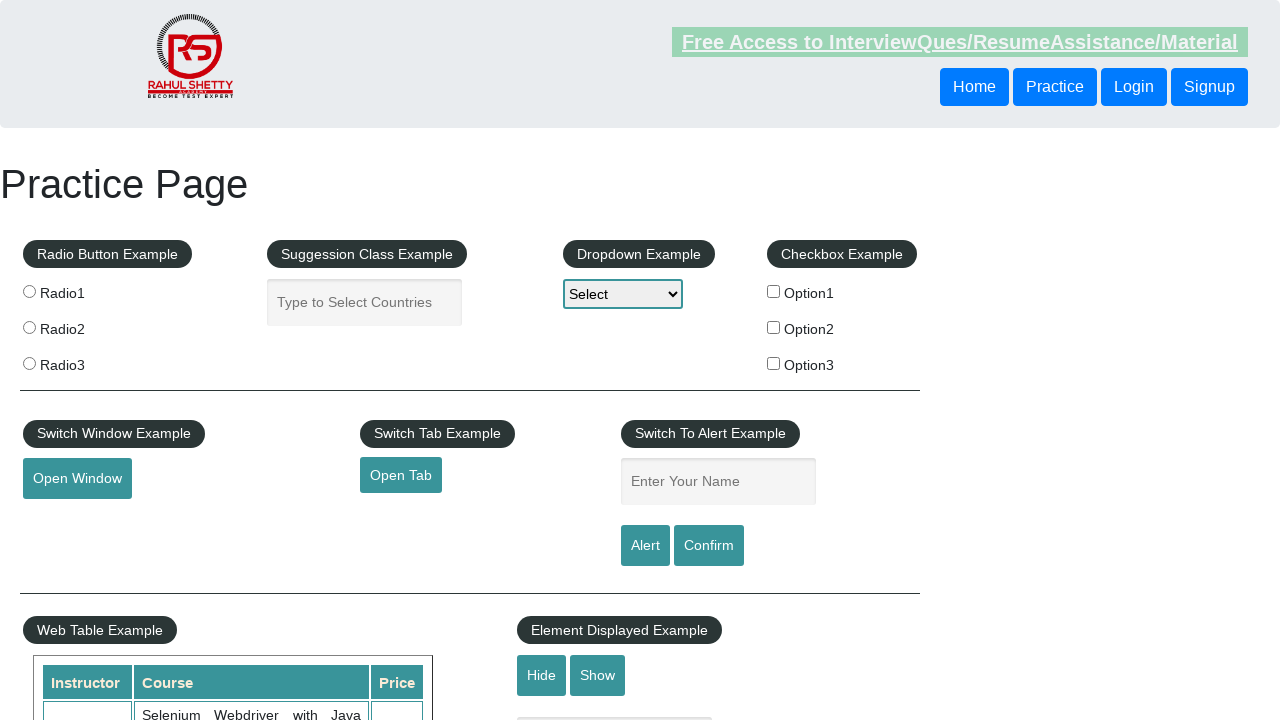

Counted table rows: 10 rows found
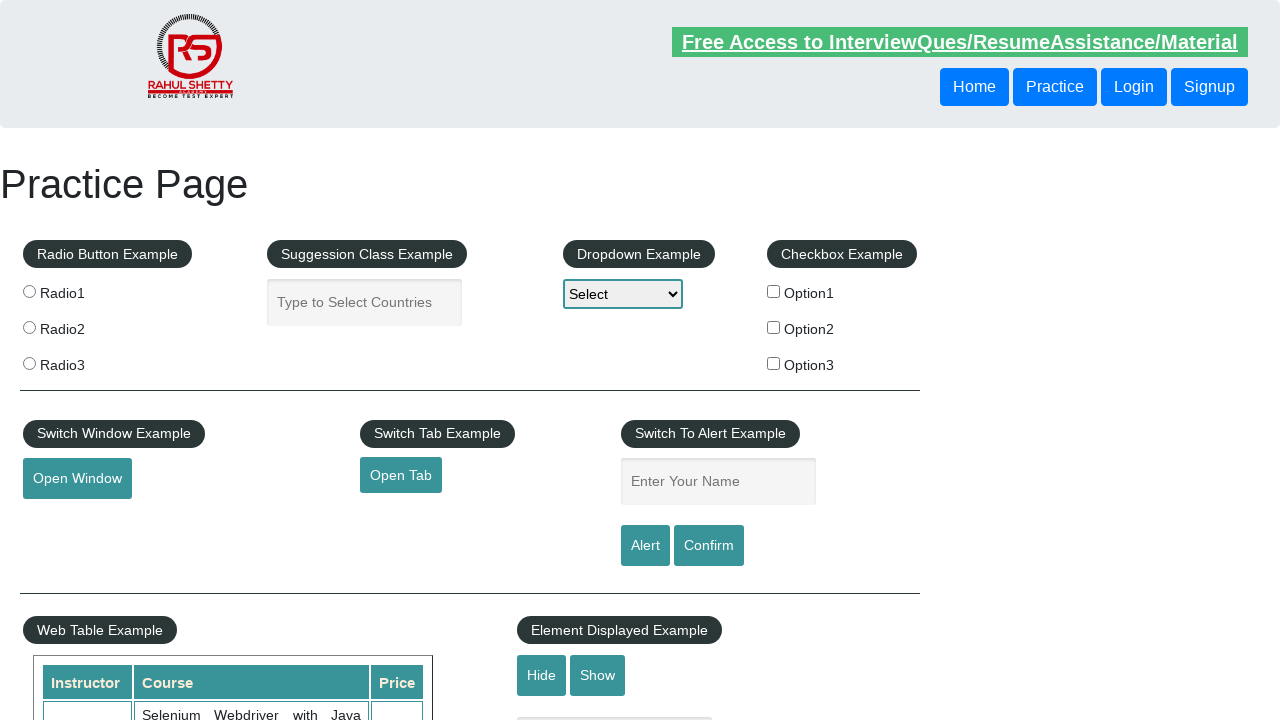

Assertion passed: table has more than one row
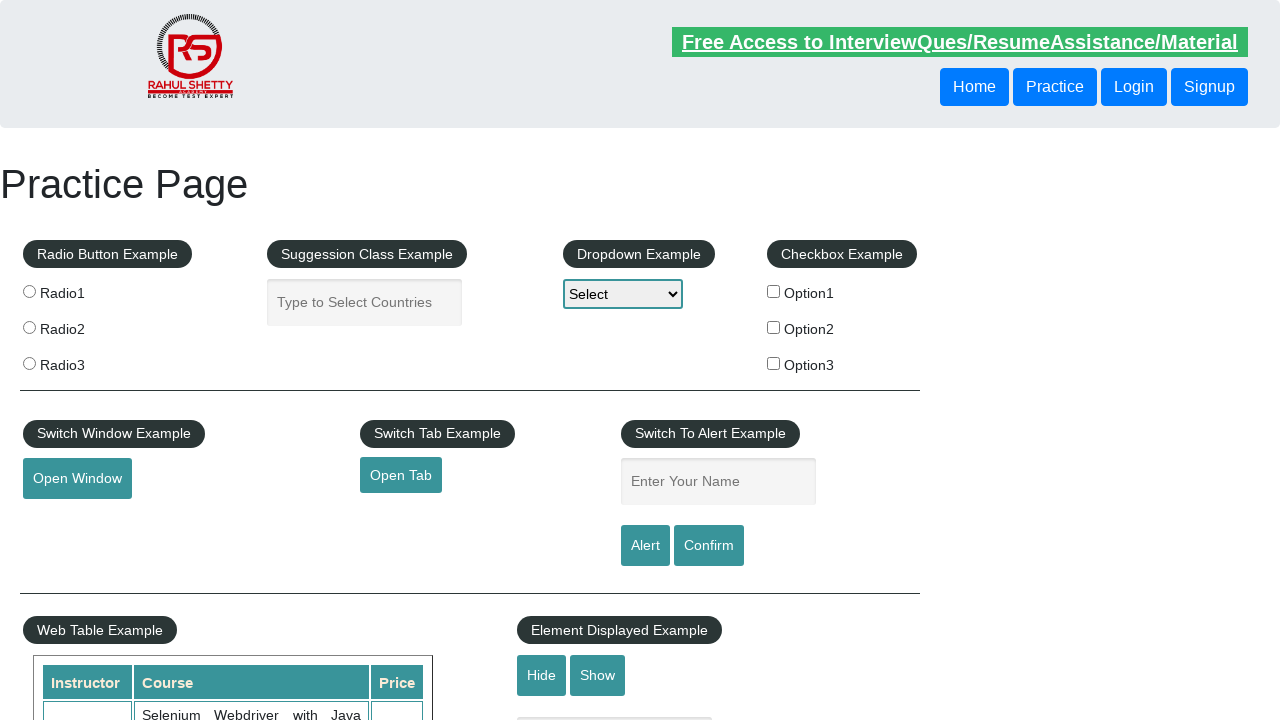

Located first data row in the table
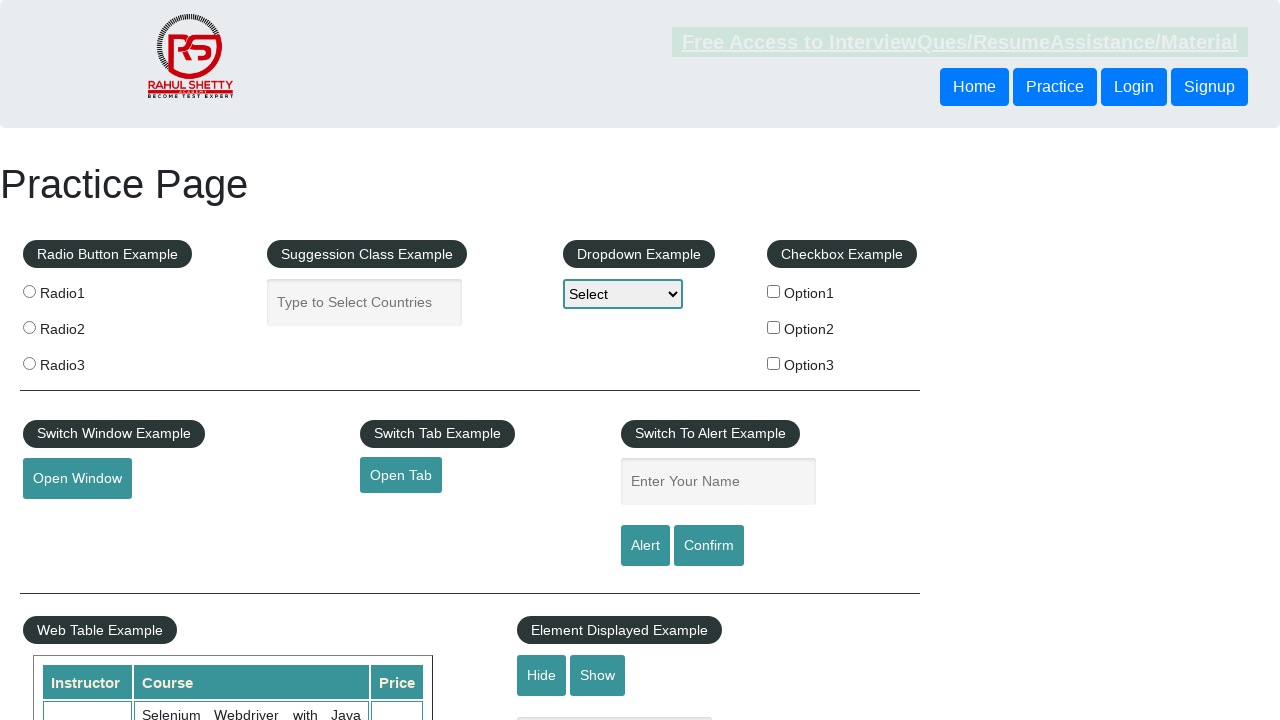

Extracted name from first cell: 'Alex'
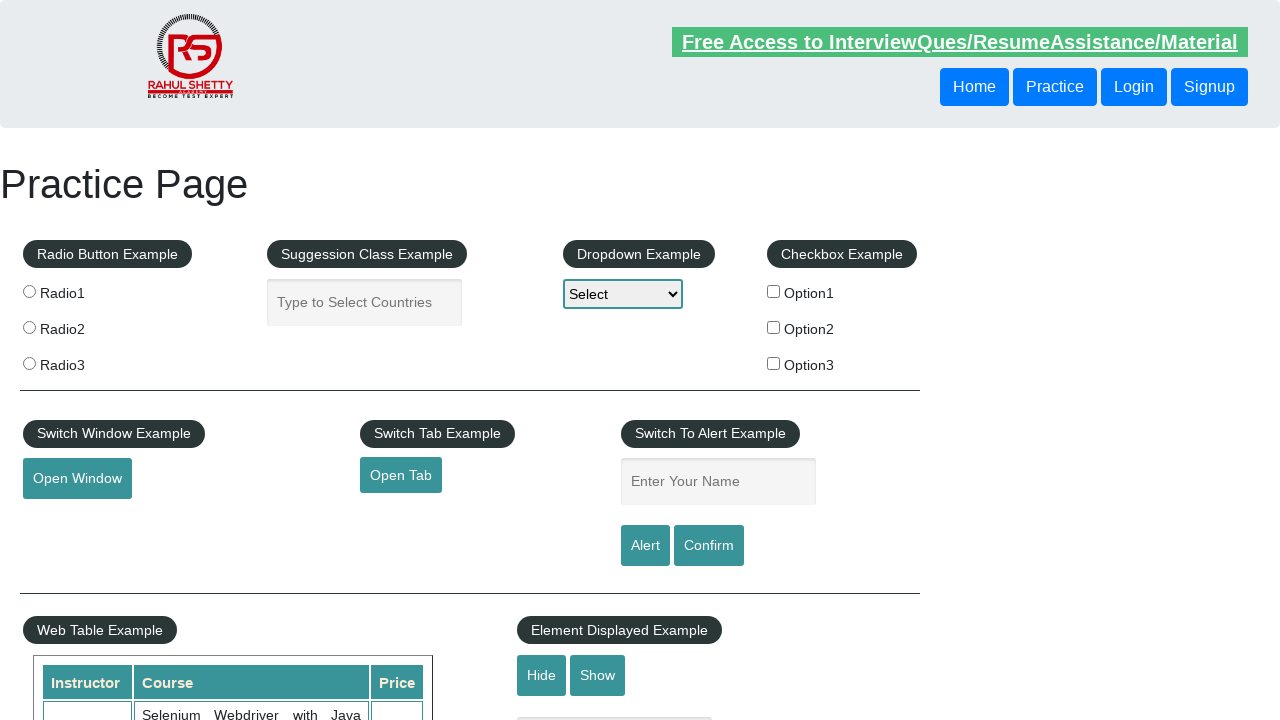

Extracted position from second cell: 'Engineer'
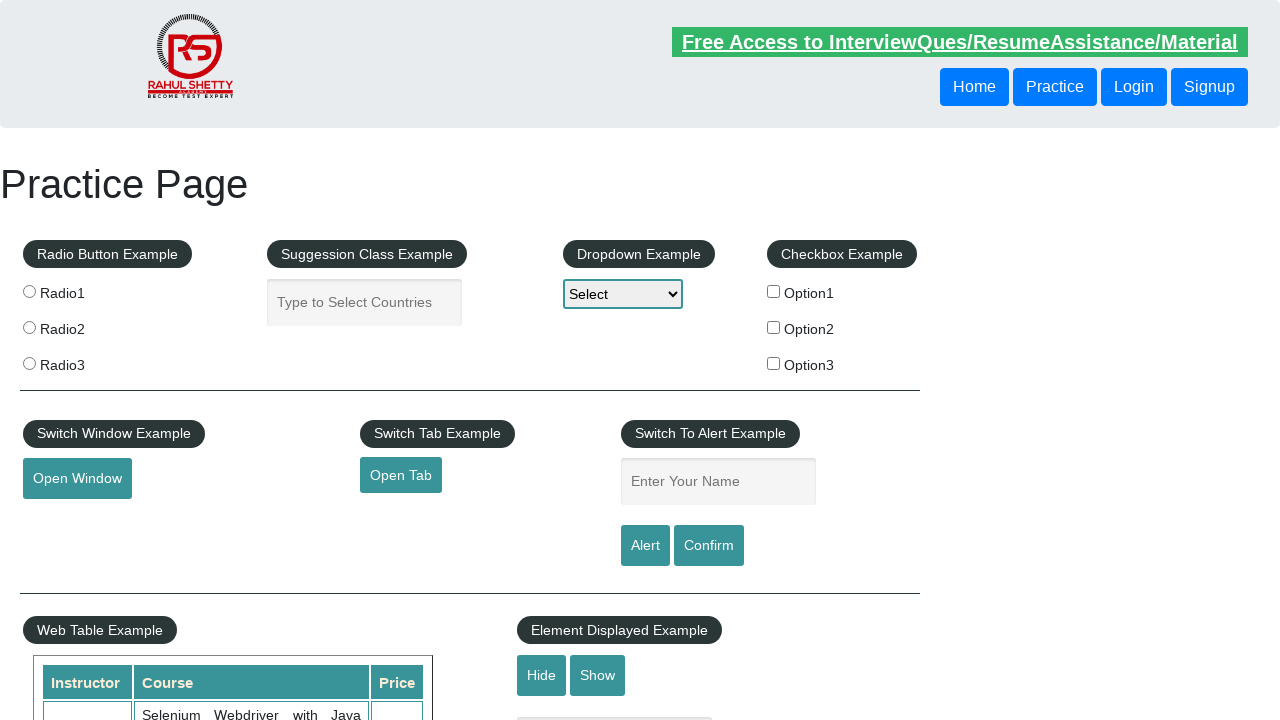

Assertion passed: name field is not empty
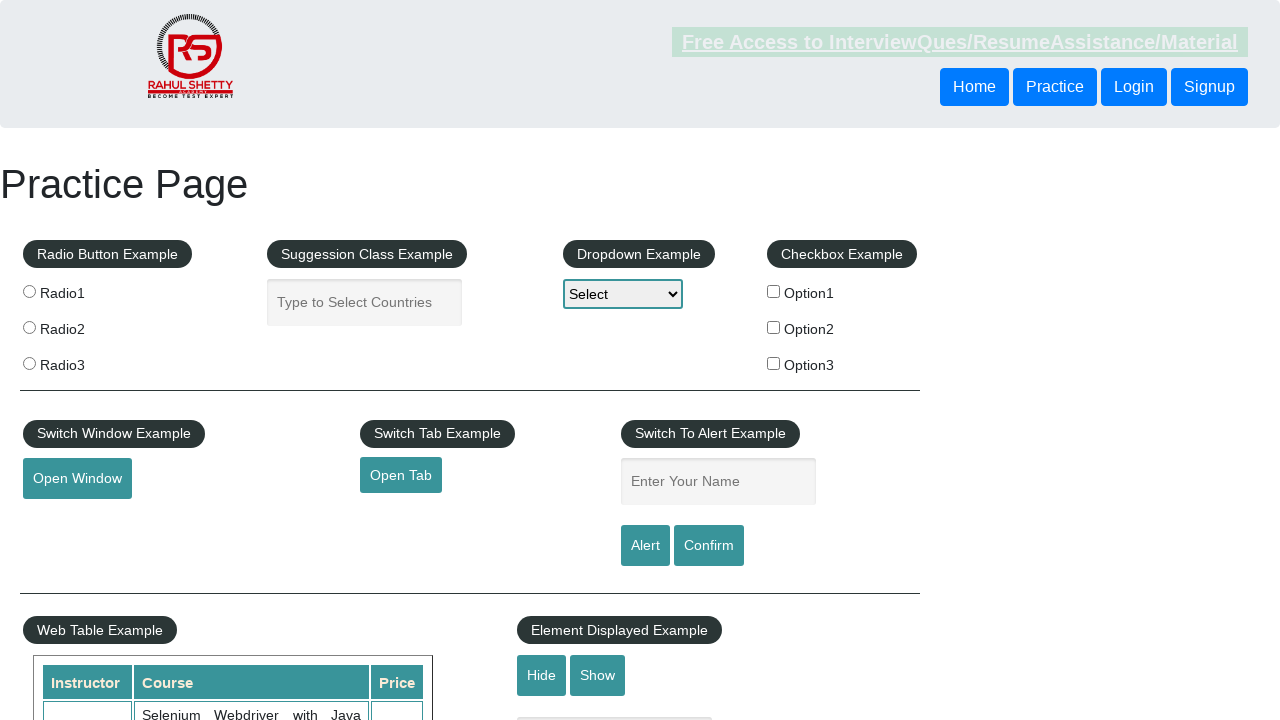

Assertion passed: position field is not empty
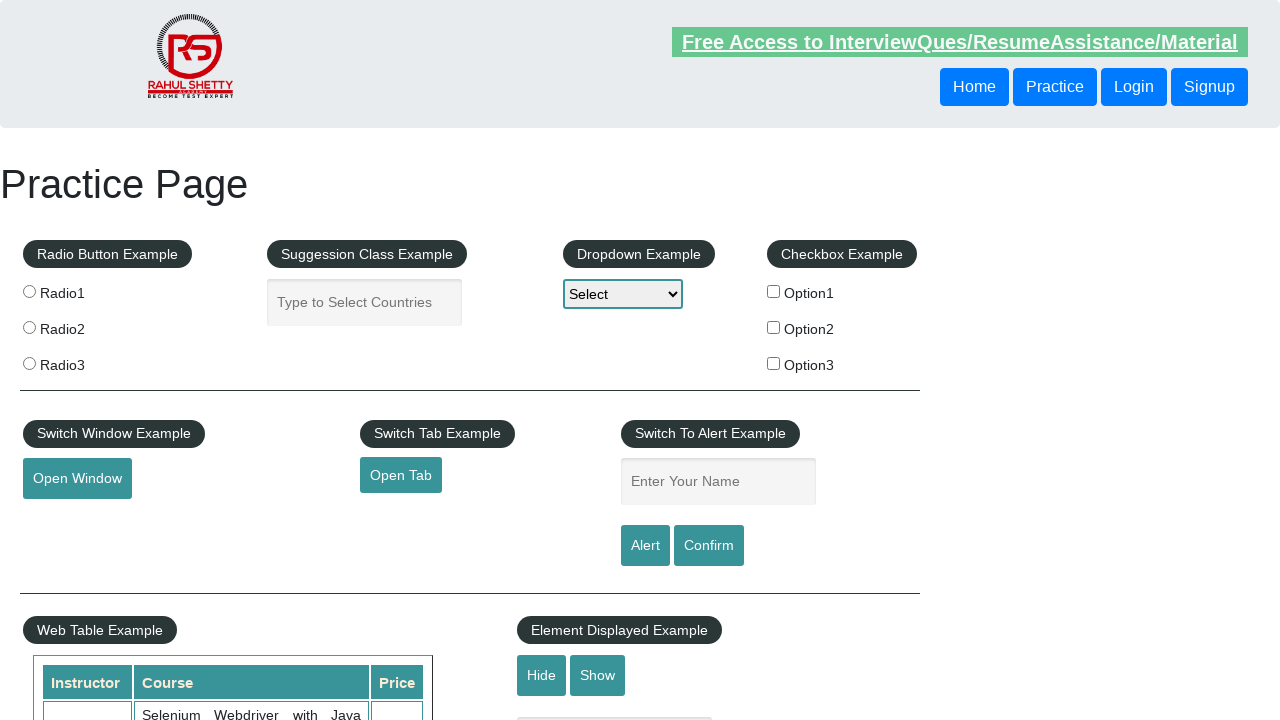

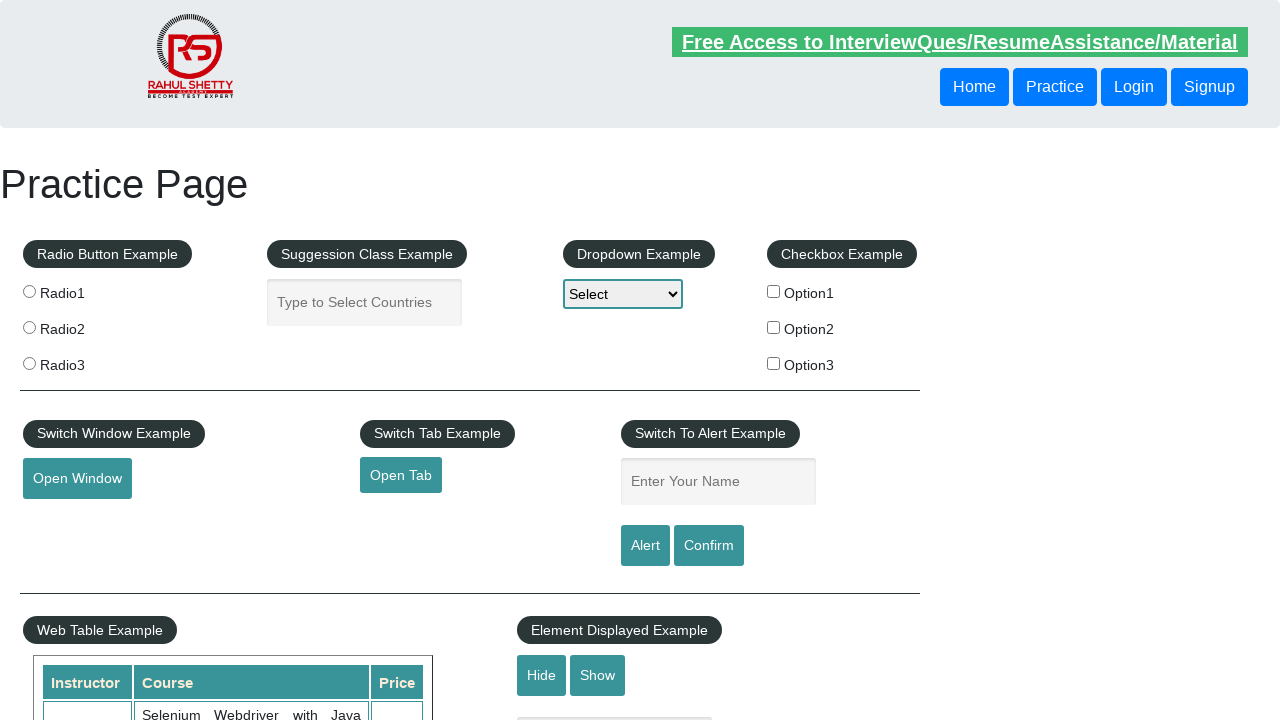